Tests drag and drop functionality by dragging element from column A to column B on the Herokuapp drag and drop demo page

Starting URL: https://the-internet.herokuapp.com/drag_and_drop

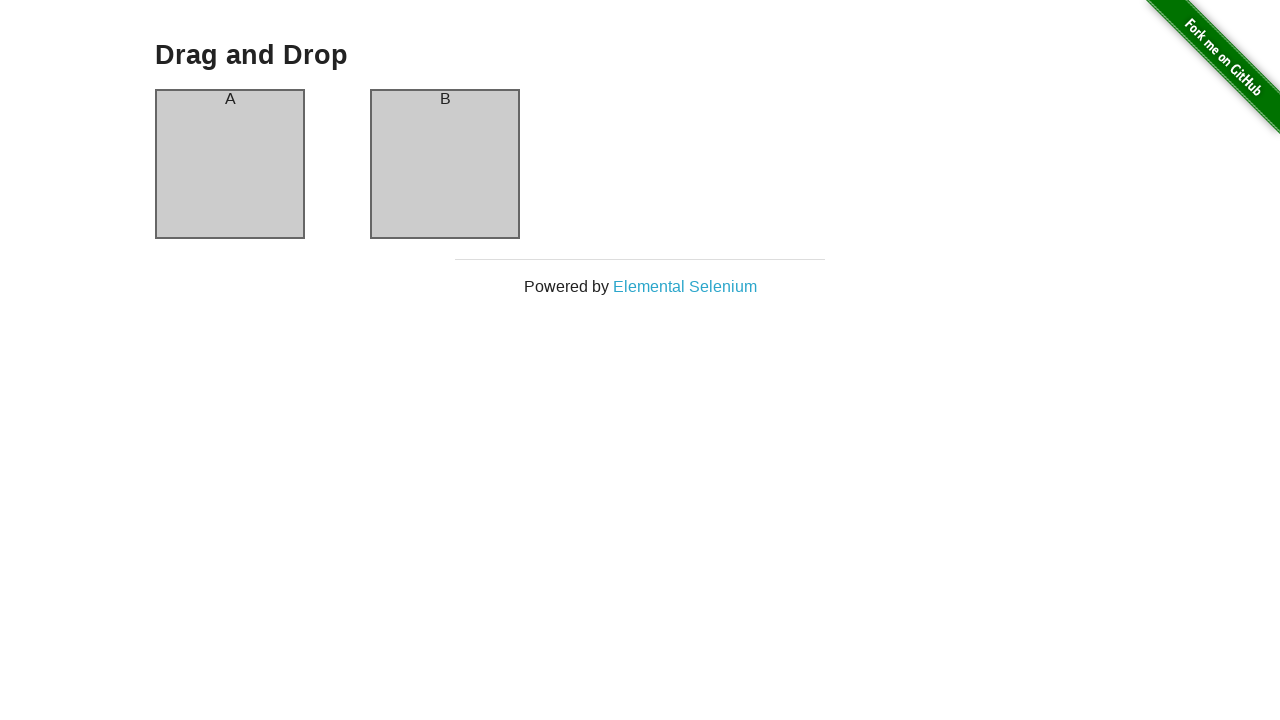

Navigated to Herokuapp drag and drop demo page
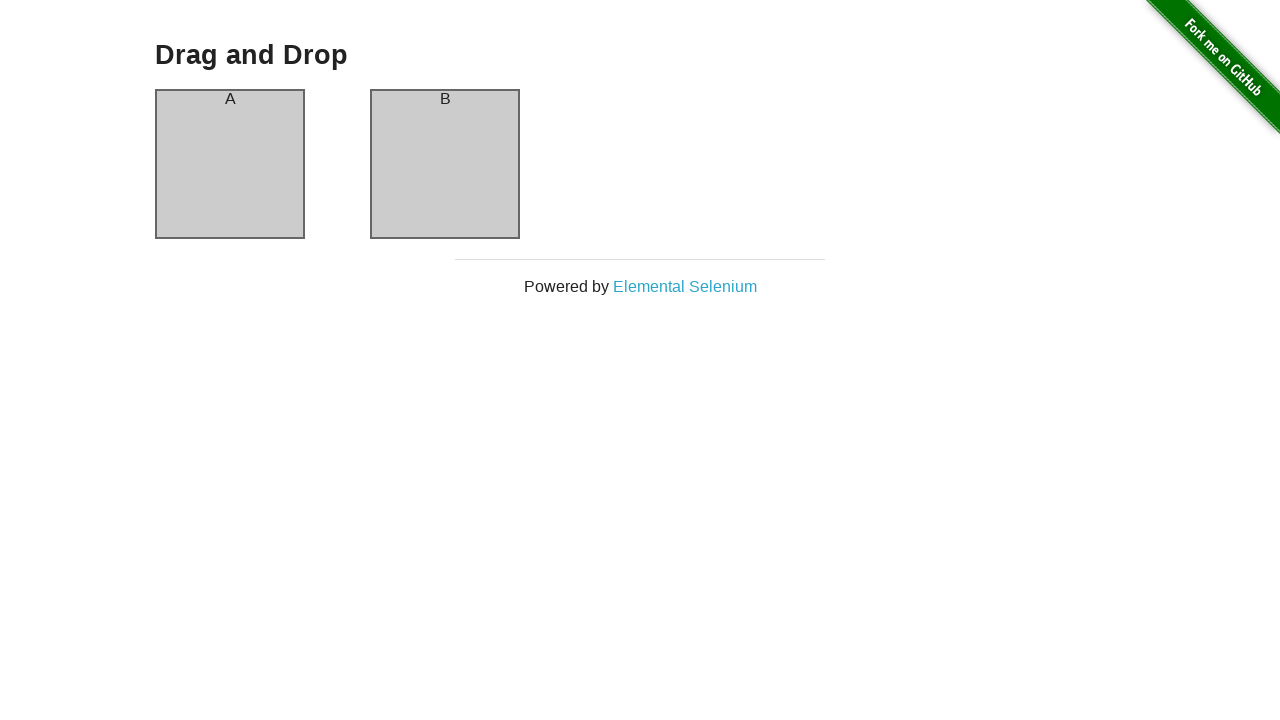

Located source element (column A)
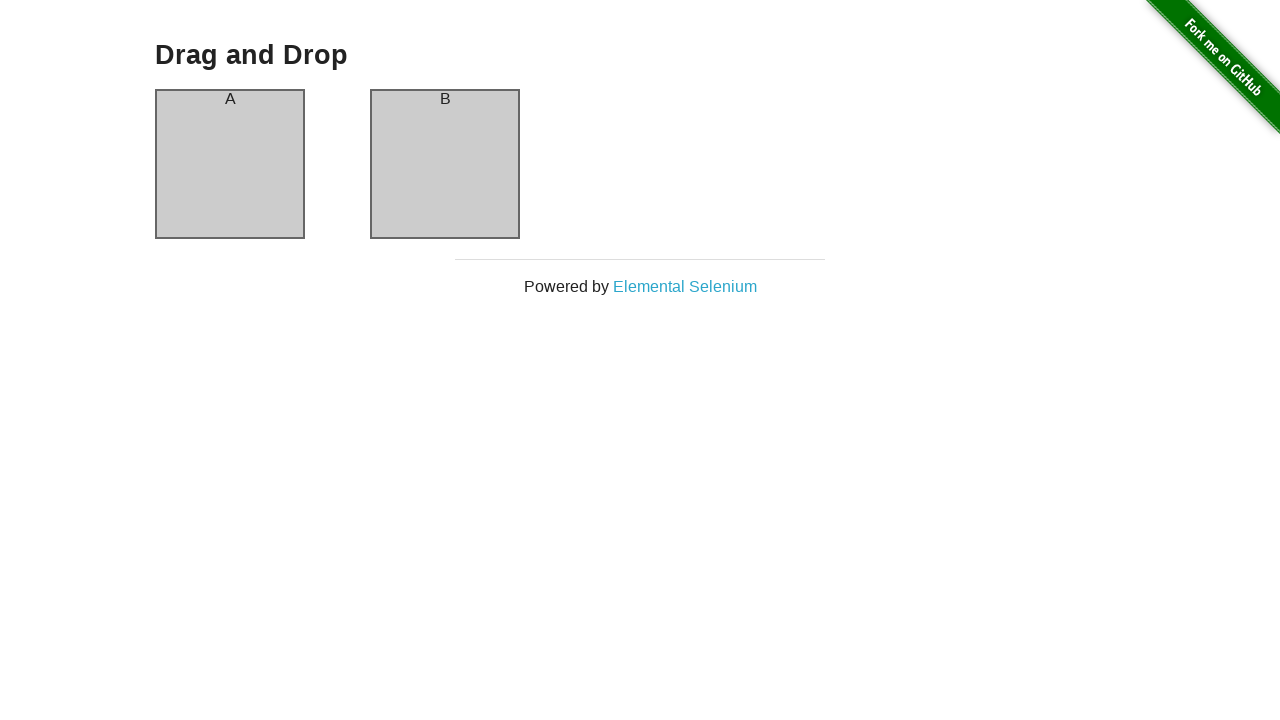

Located destination element (column B)
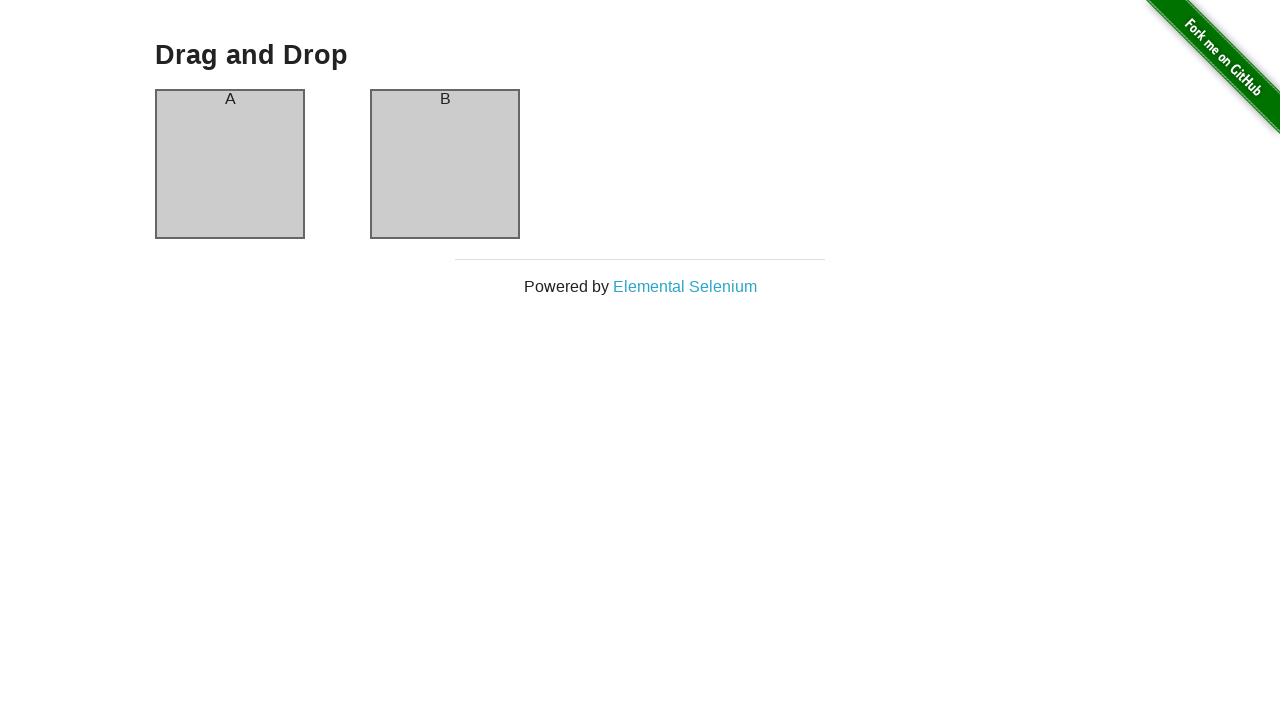

Dragged element from column A to column B at (445, 164)
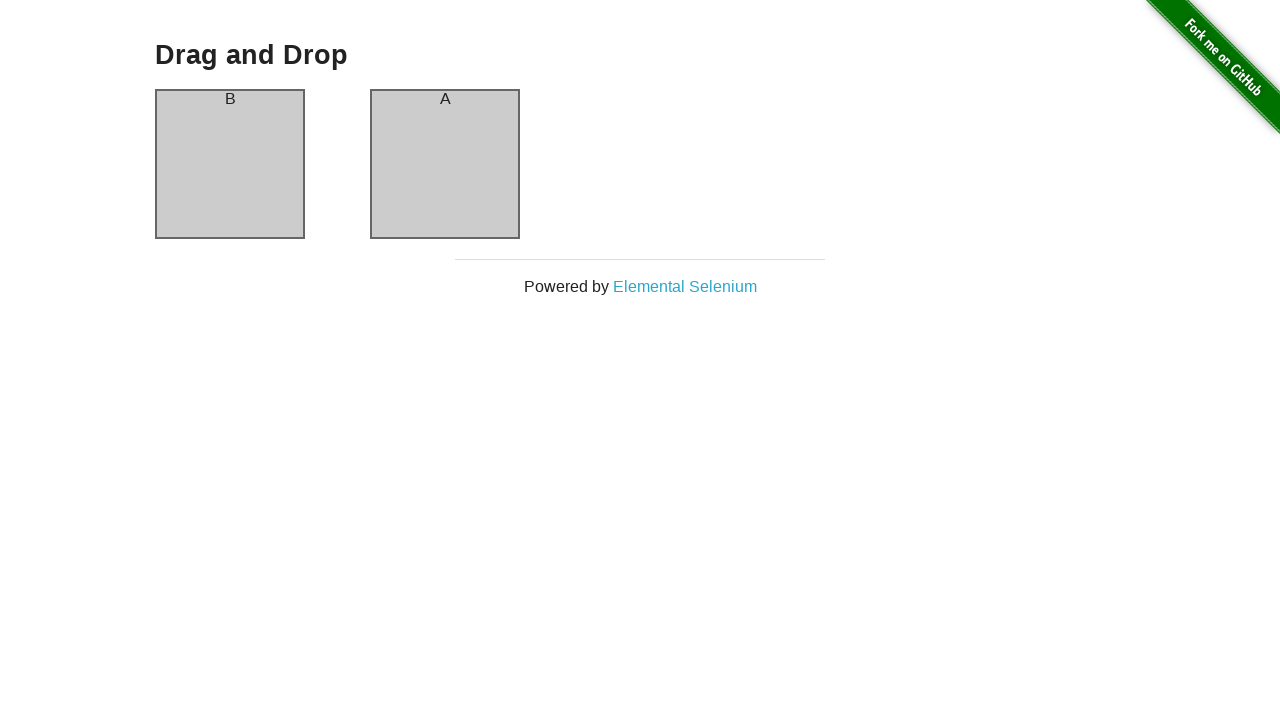

Waited 500ms for drag and drop animation to complete
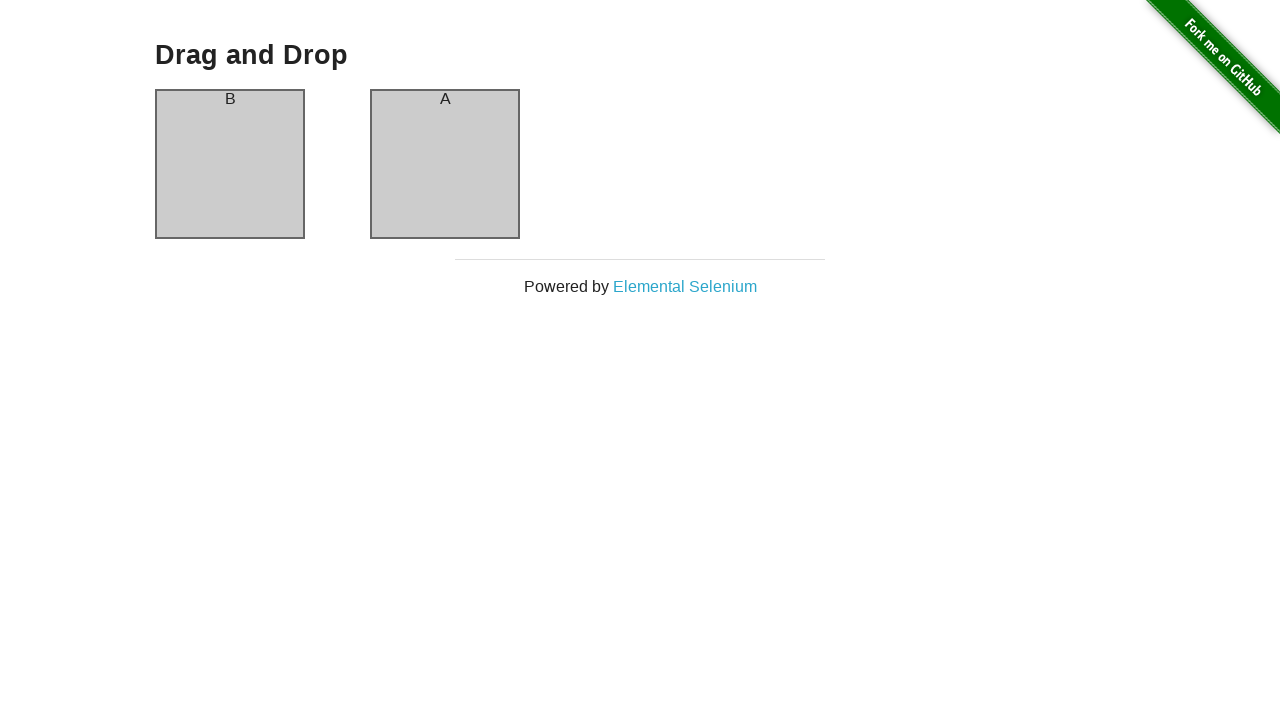

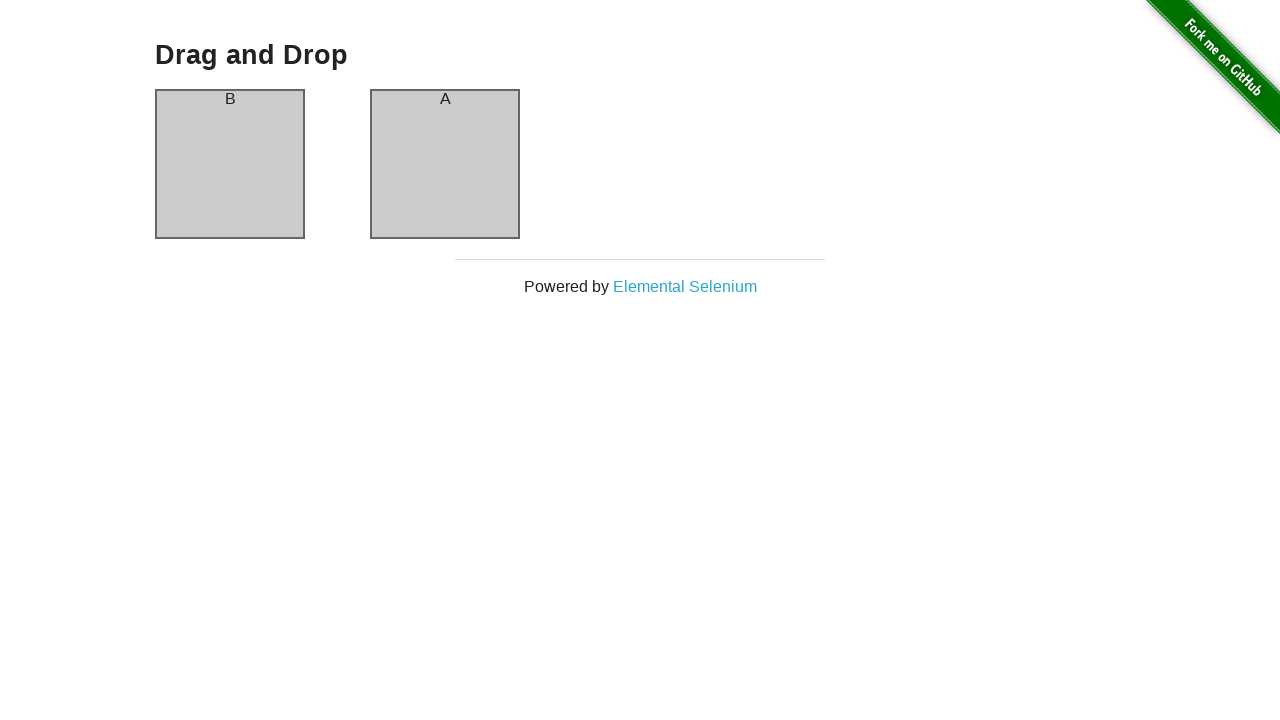